Tests the dynamic controls page by clicking the Enable button to enable an input field, typing text into it, then clicking the Disable button to disable the input again.

Starting URL: https://the-internet.herokuapp.com/dynamic_controls

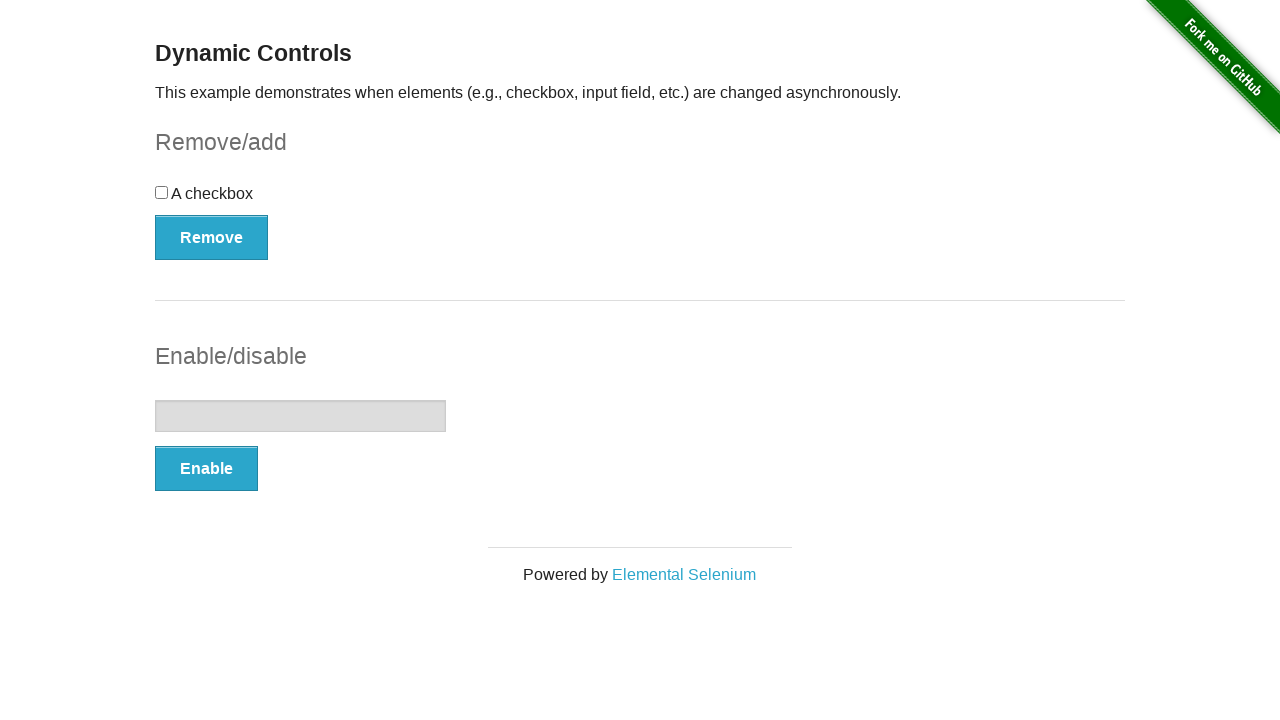

Clicked Enable button to enable input field at (206, 469) on #input-example button
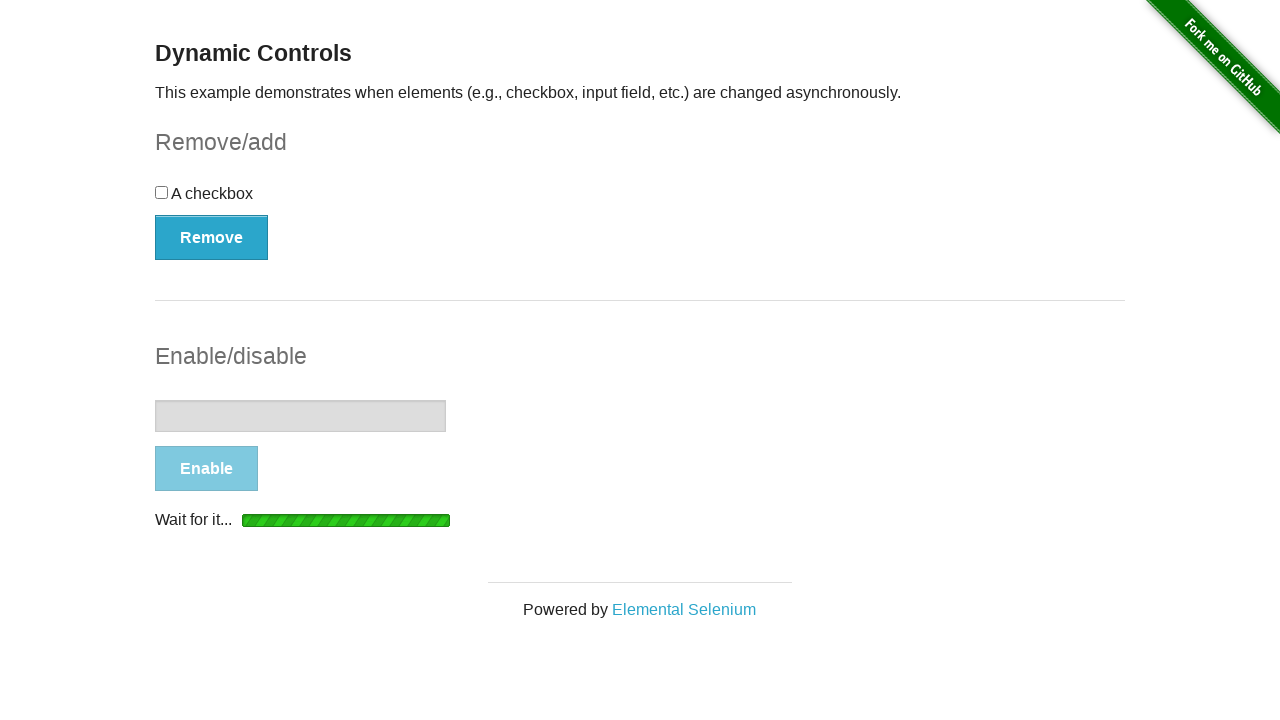

Input field is now enabled
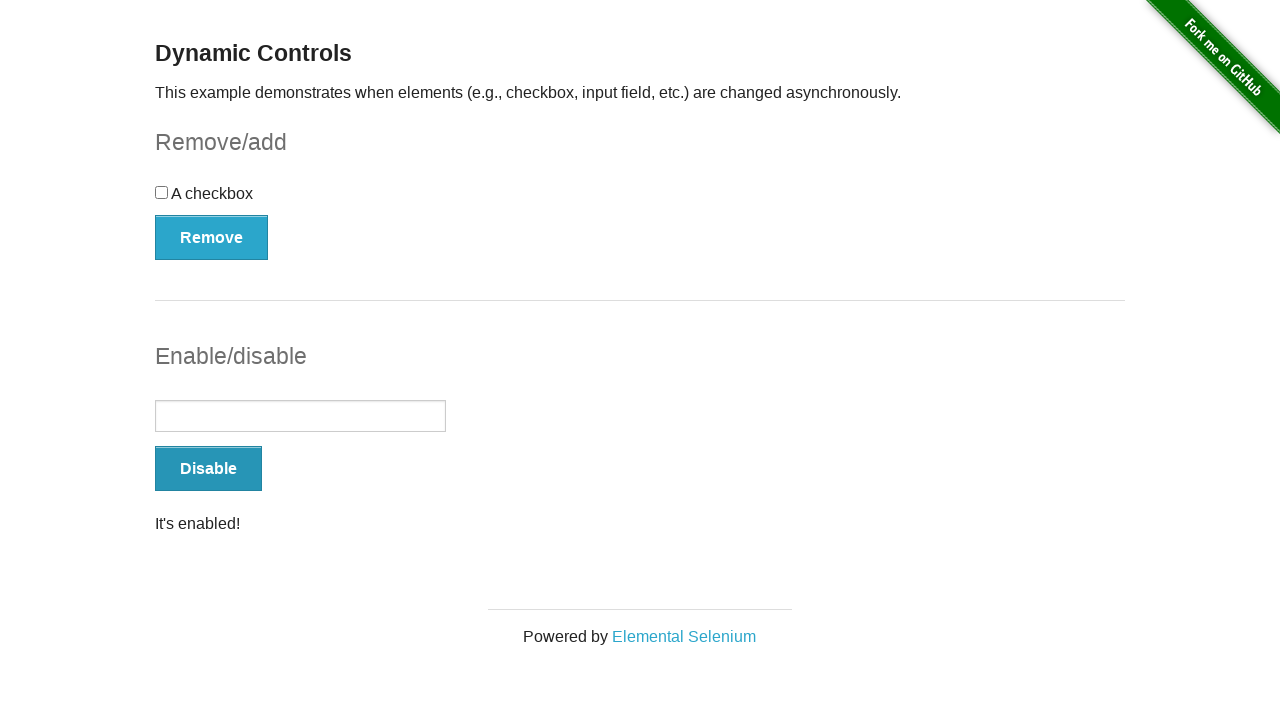

Typed 'Hoang Quoc Tran' into the input field on #input-example input
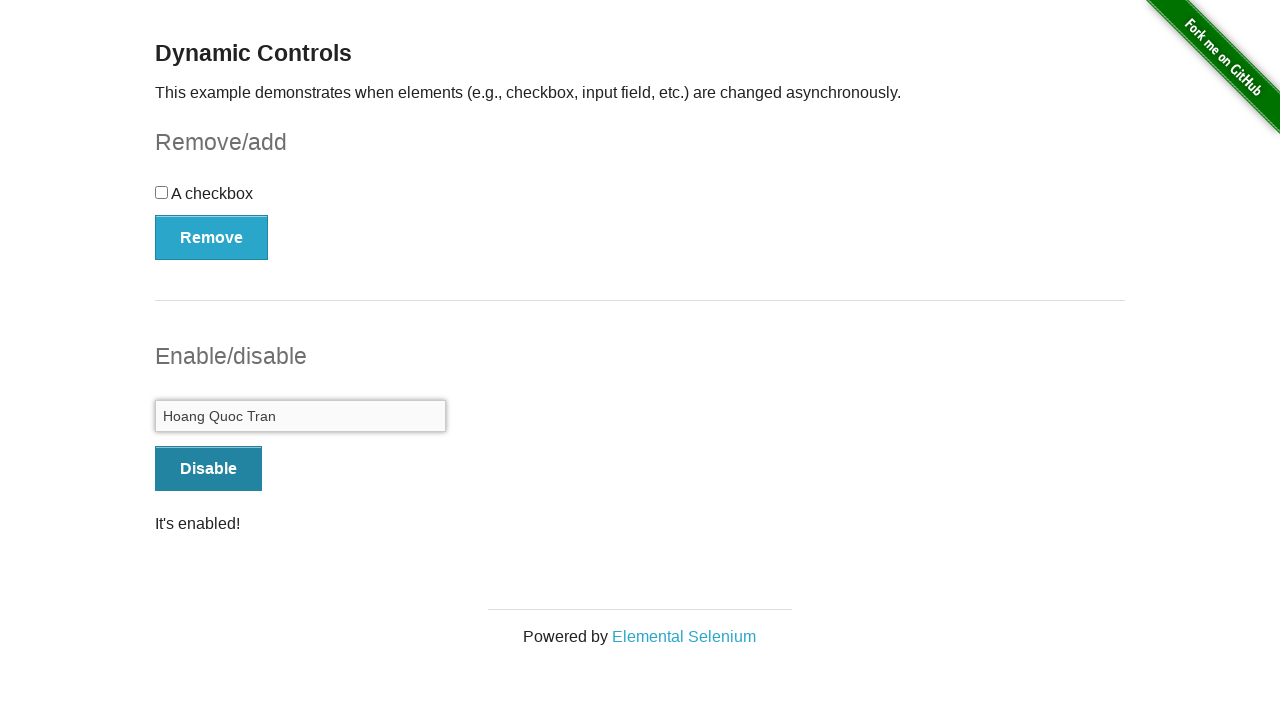

Clicked Disable button to disable input field at (208, 469) on #input-example button
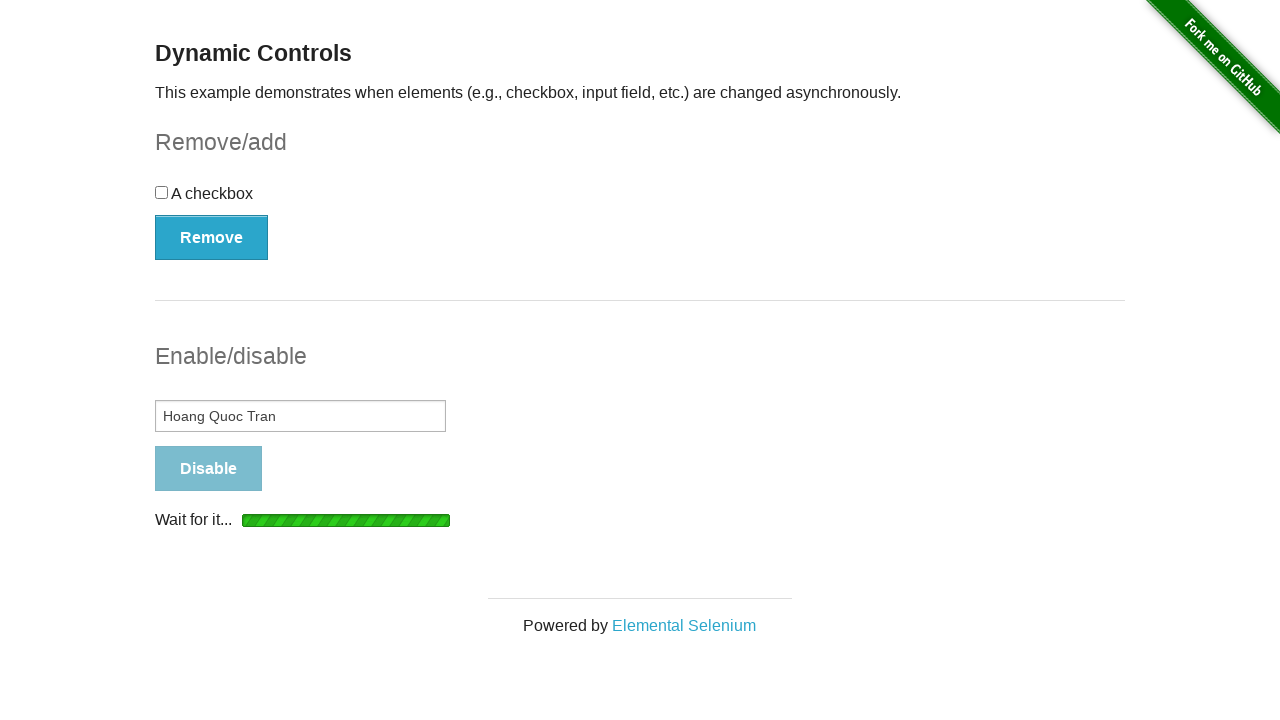

Input field is now disabled
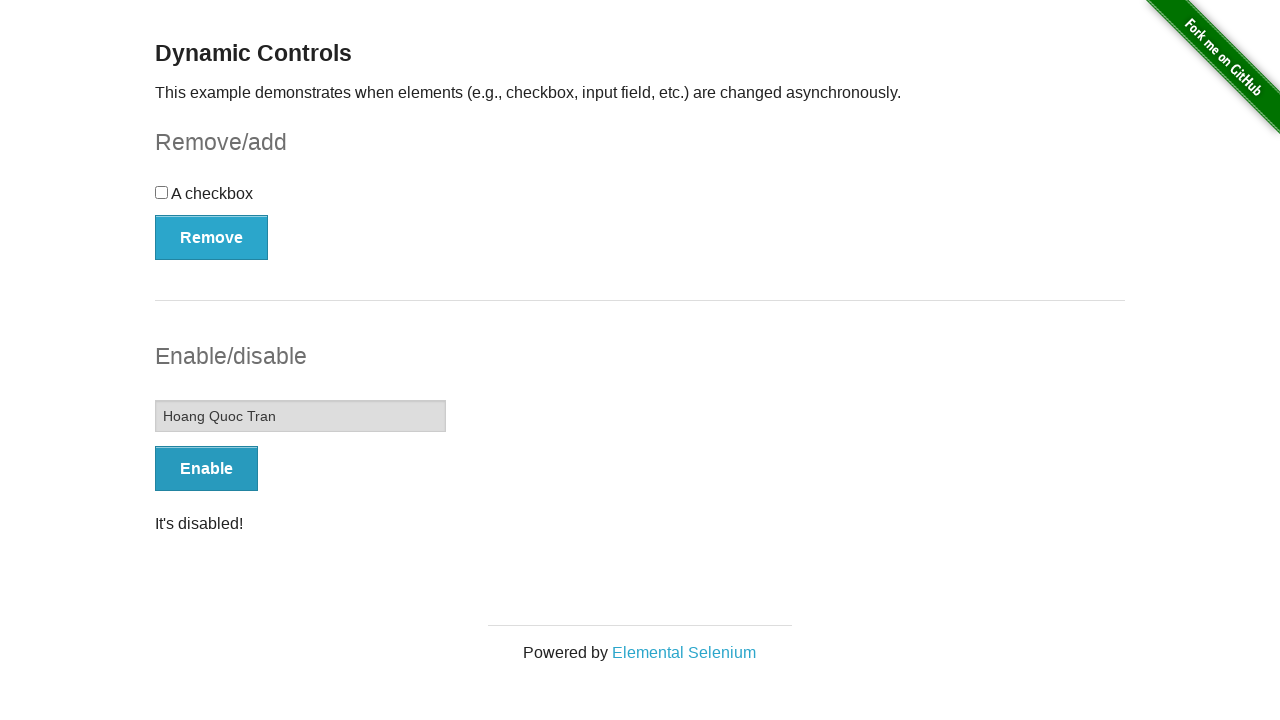

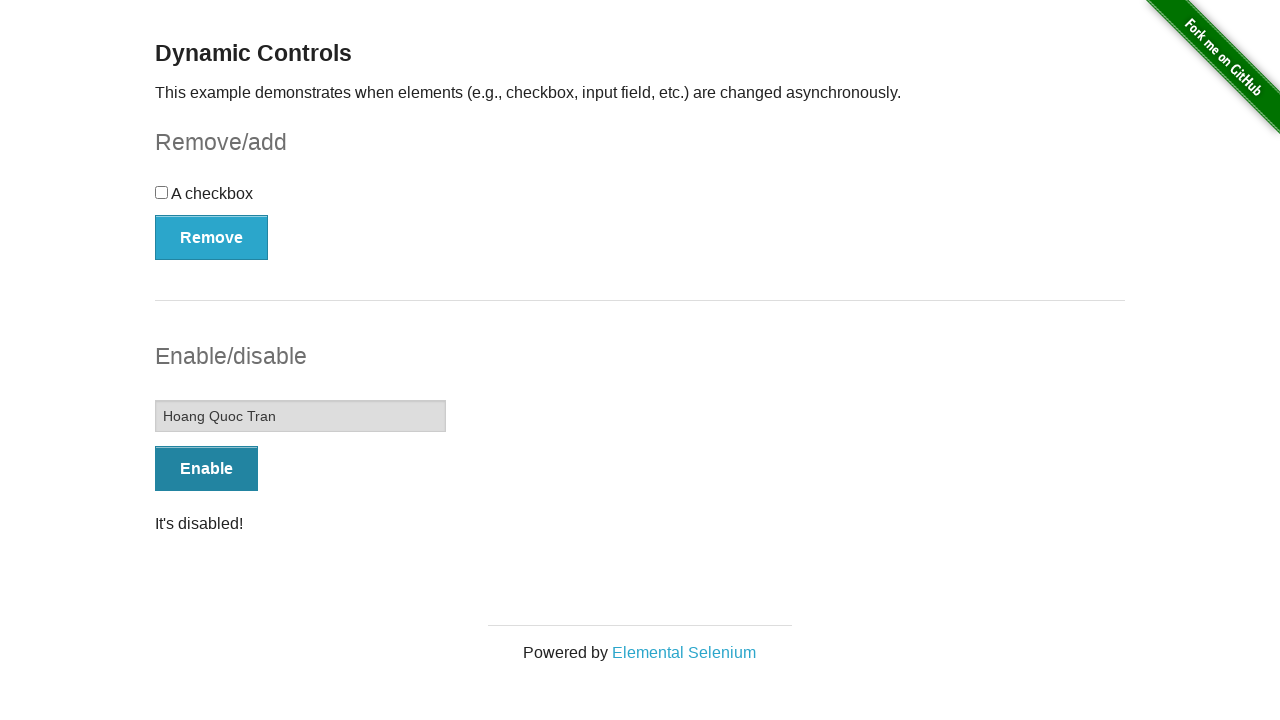